Tests alert handling functionality by clicking a button that triggers an alert and accepting it

Starting URL: https://demoqa.com/alerts

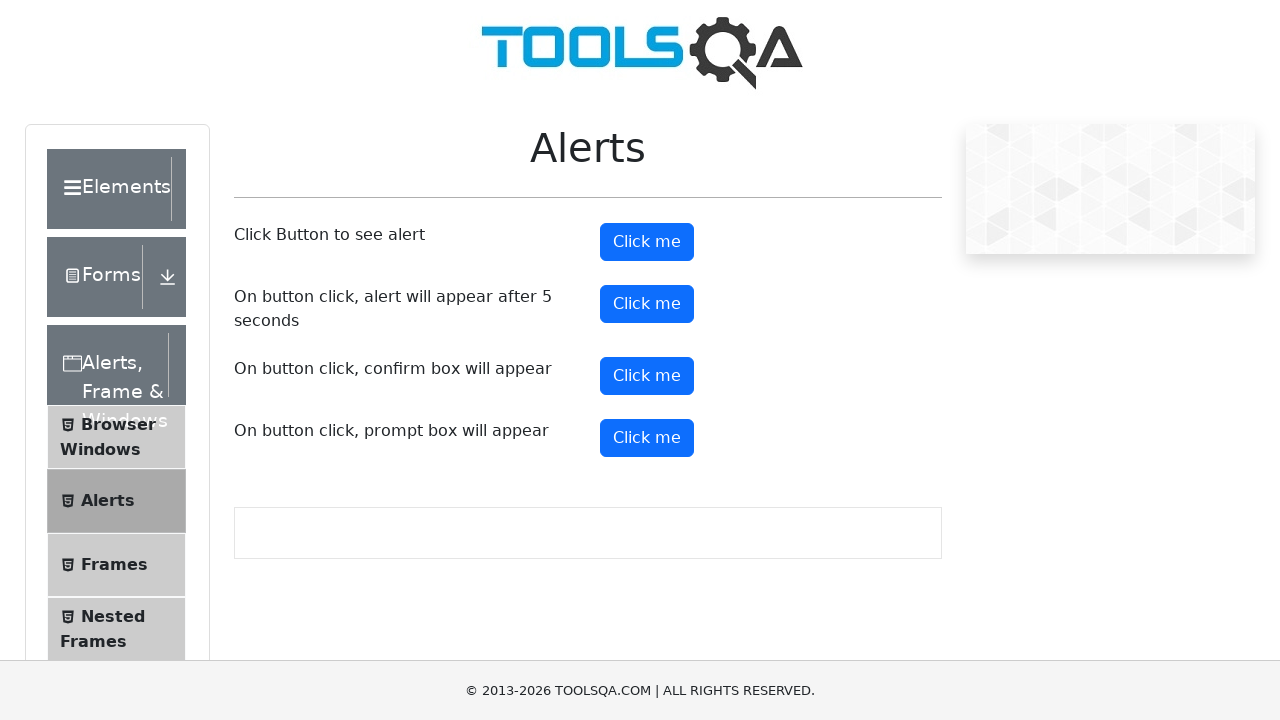

Navigated to alerts test page
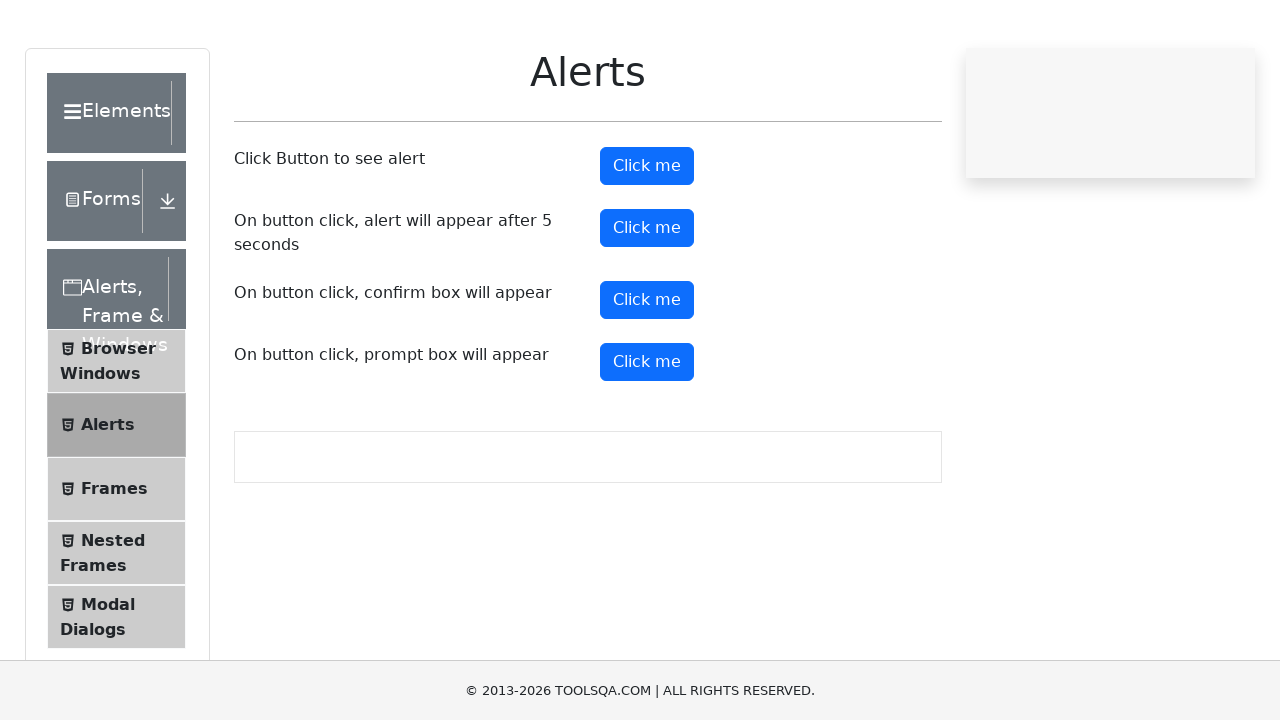

Clicked button to trigger alert at (647, 242) on #alertButton
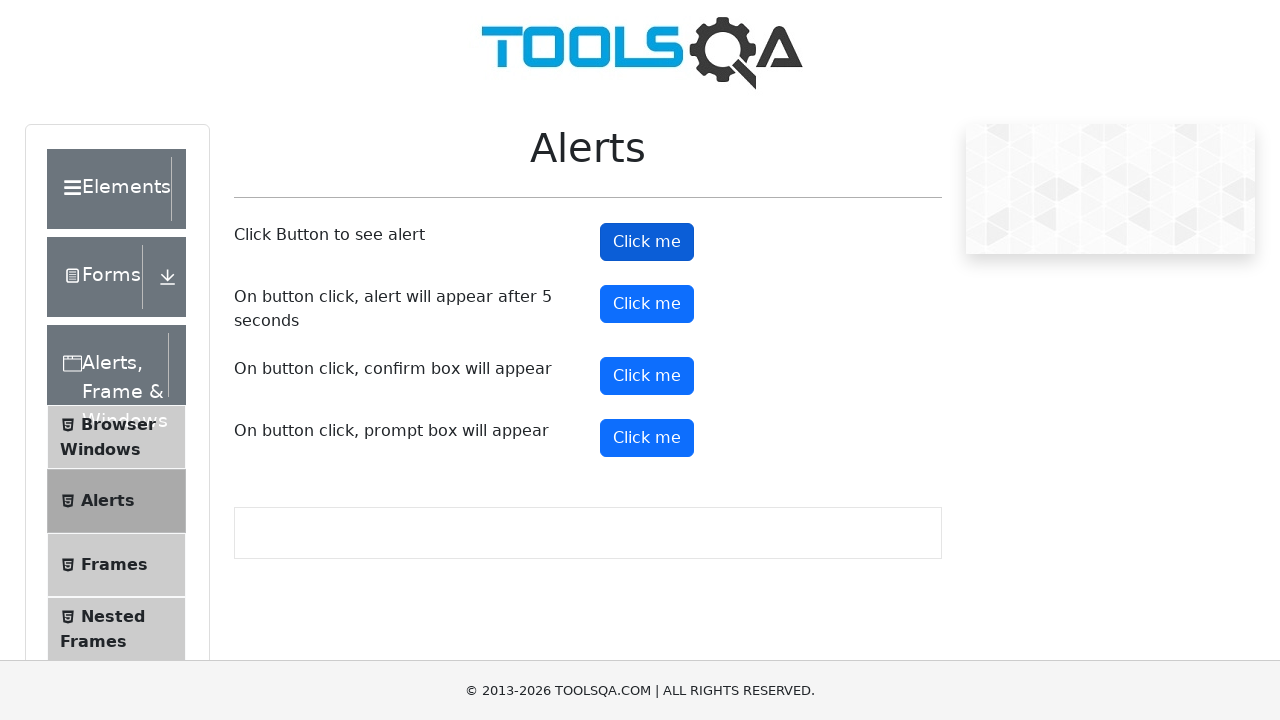

Accepted the alert dialog
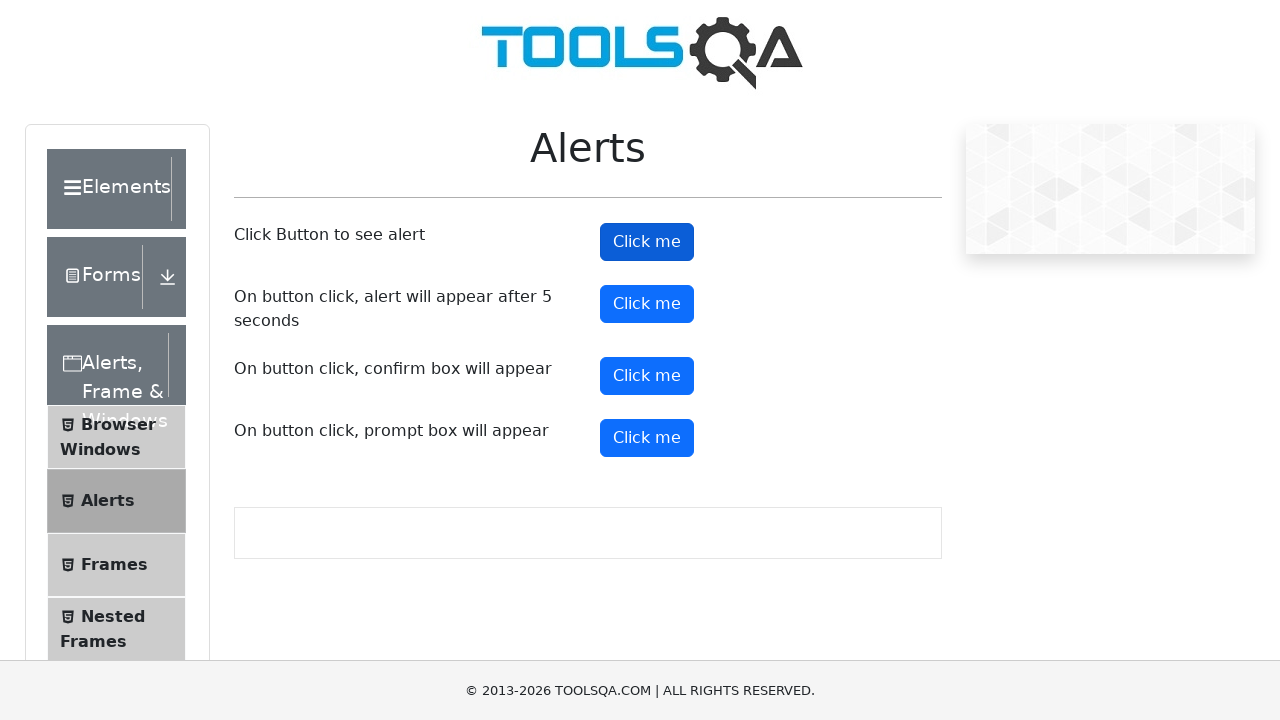

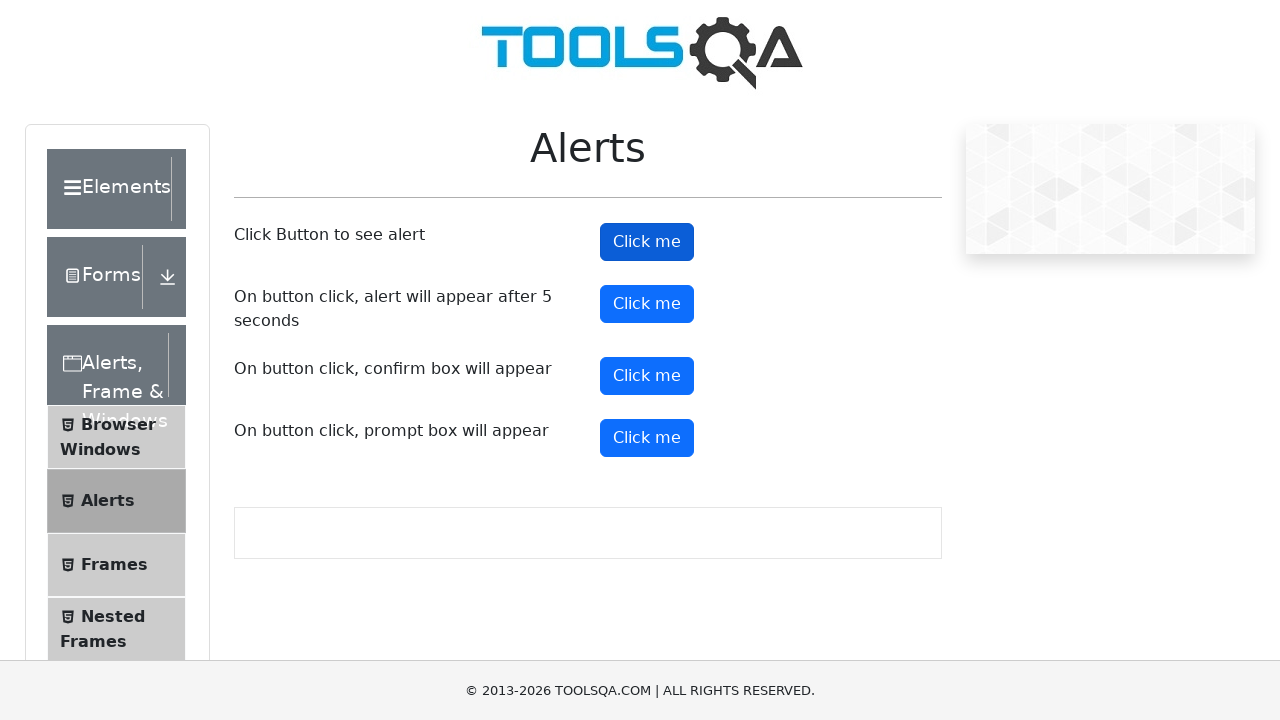